Tests drag and drop functionality by dragging an element from source to target within an iframe

Starting URL: https://jqueryui.com/droppable/

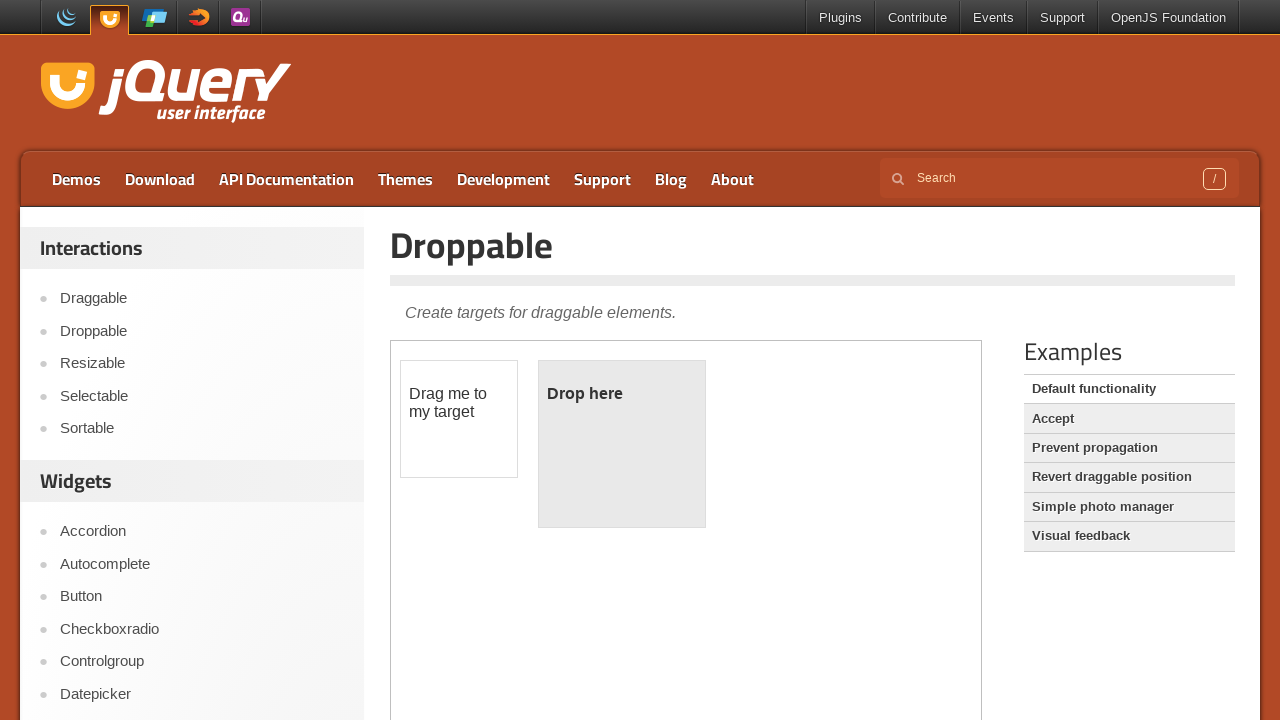

Located the first iframe containing the drag and drop demo
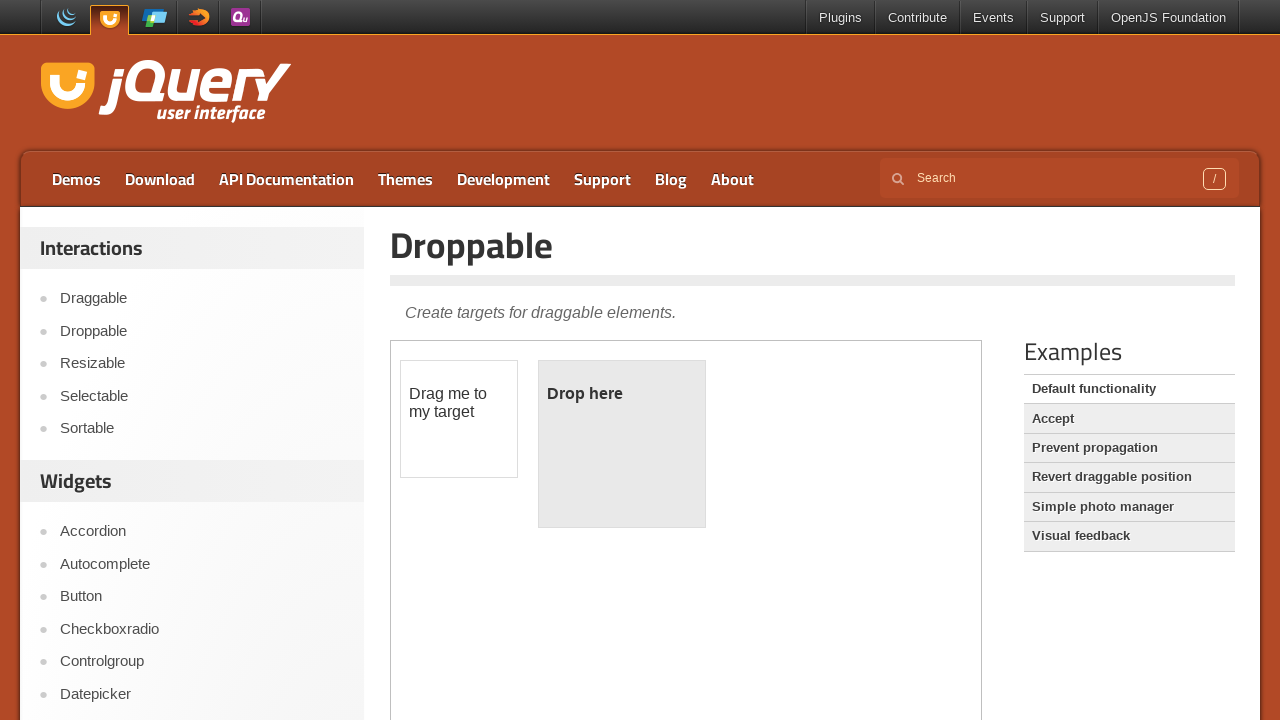

Located the draggable source element
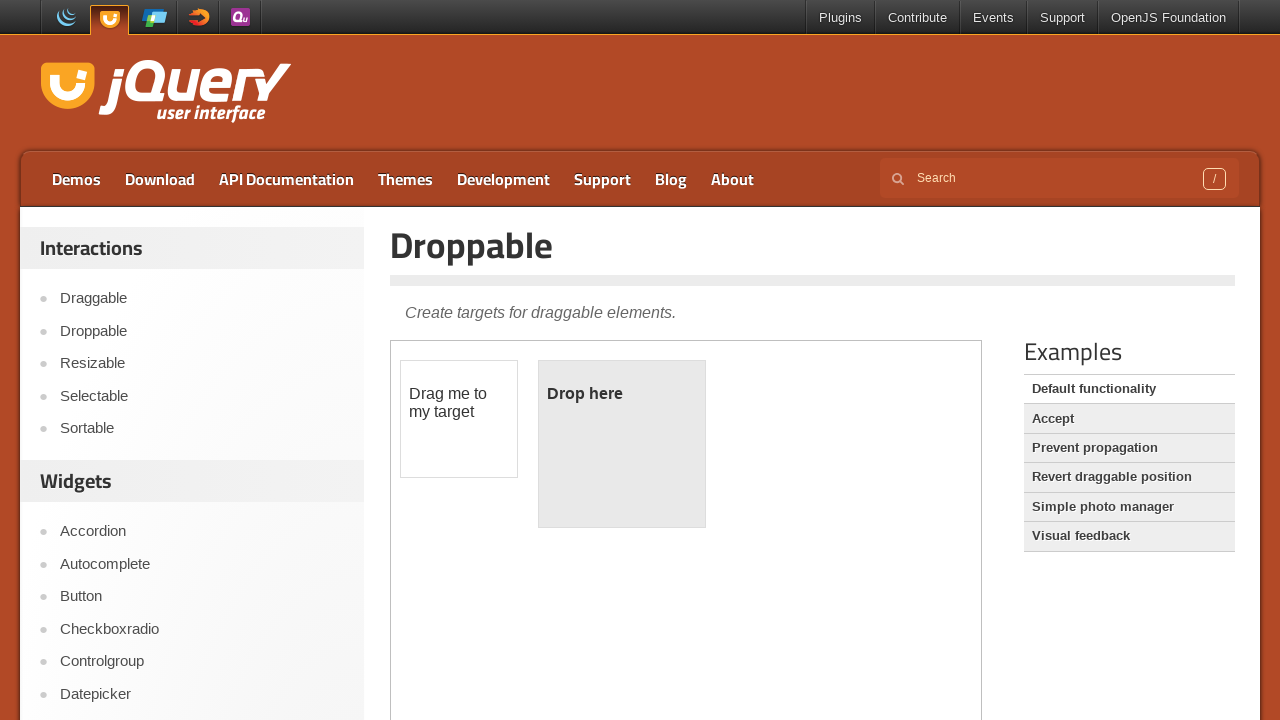

Located the droppable target element
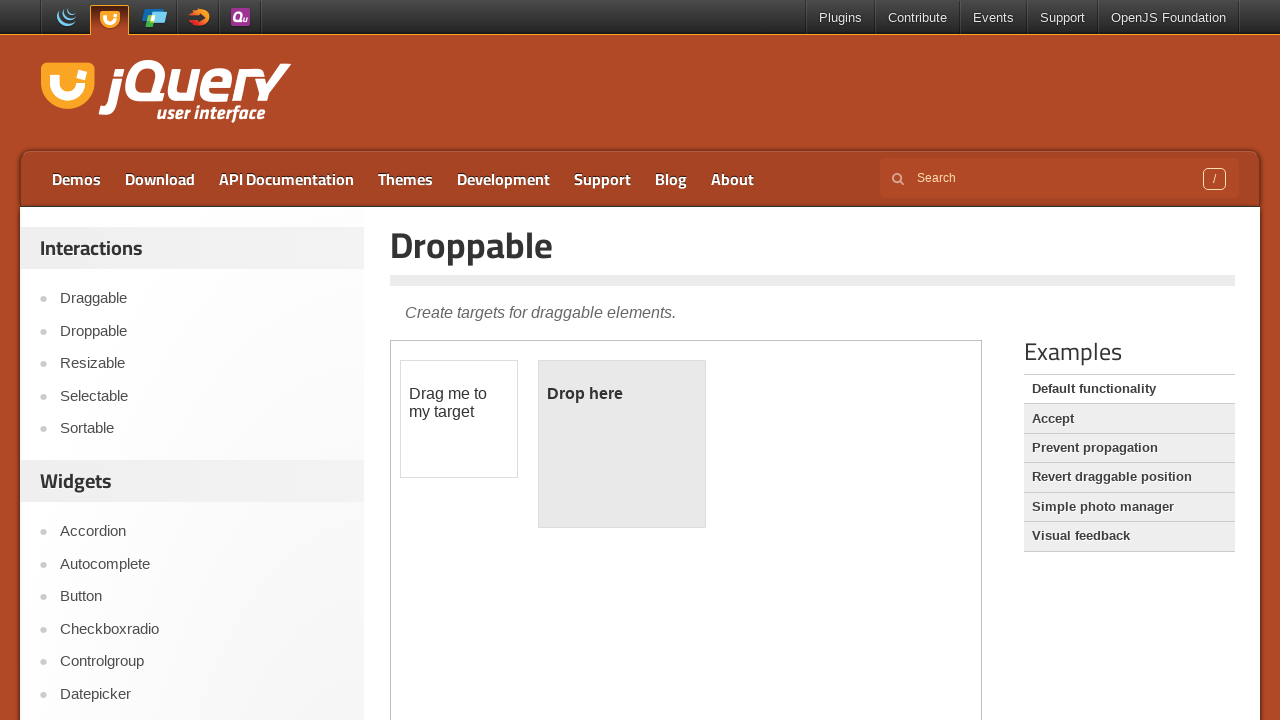

Dragged the source element to the target element at (622, 444)
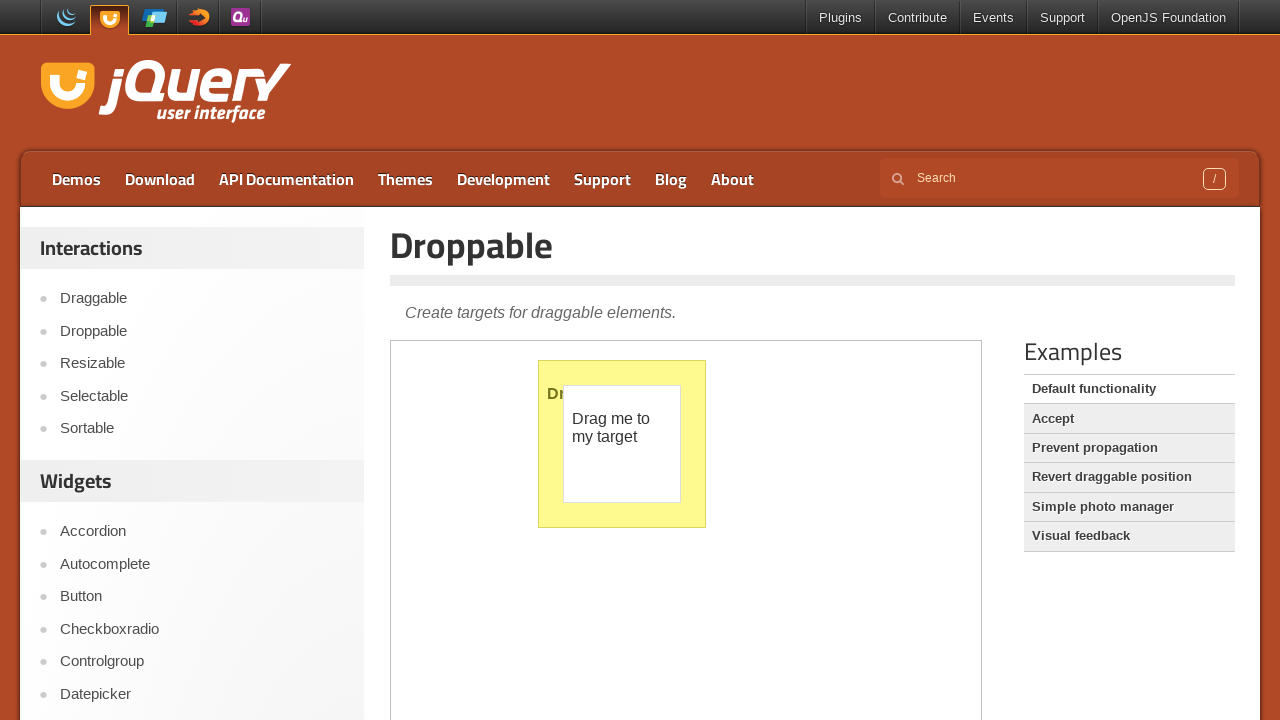

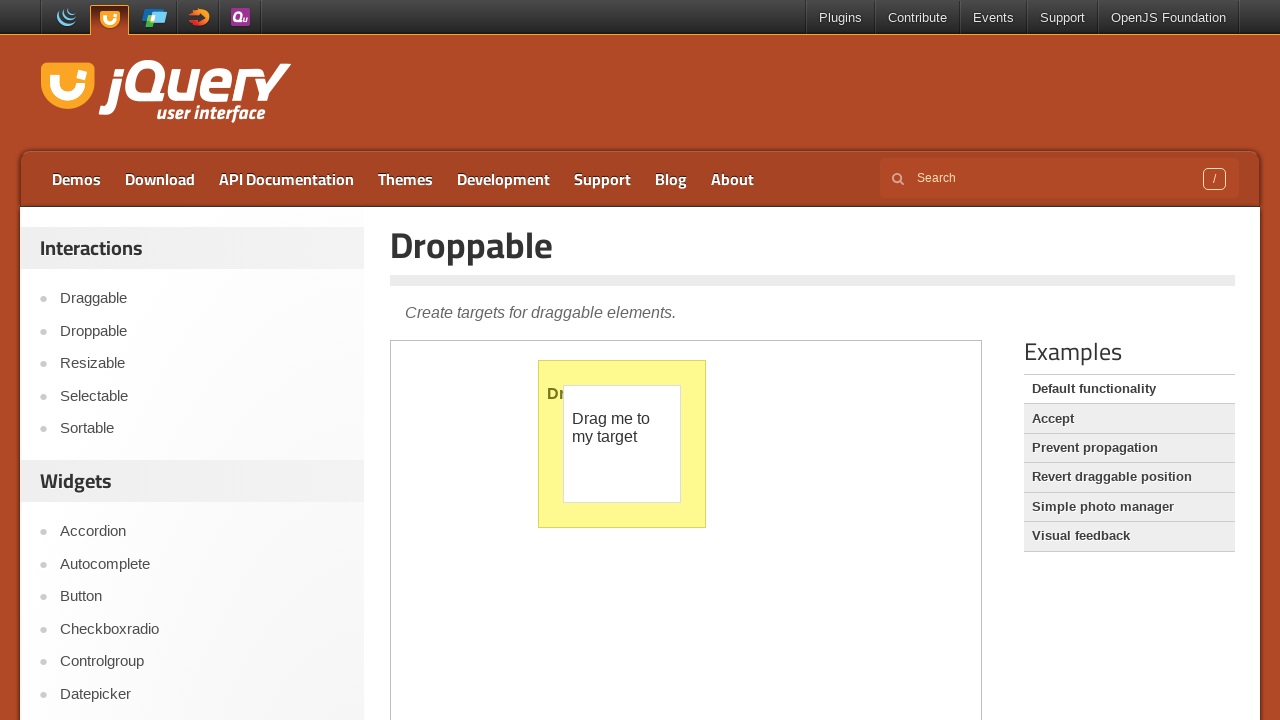